Checks if the Google logo is displayed among the users/companies using WebdriverIO on the homepage

Starting URL: https://webdriver.io/

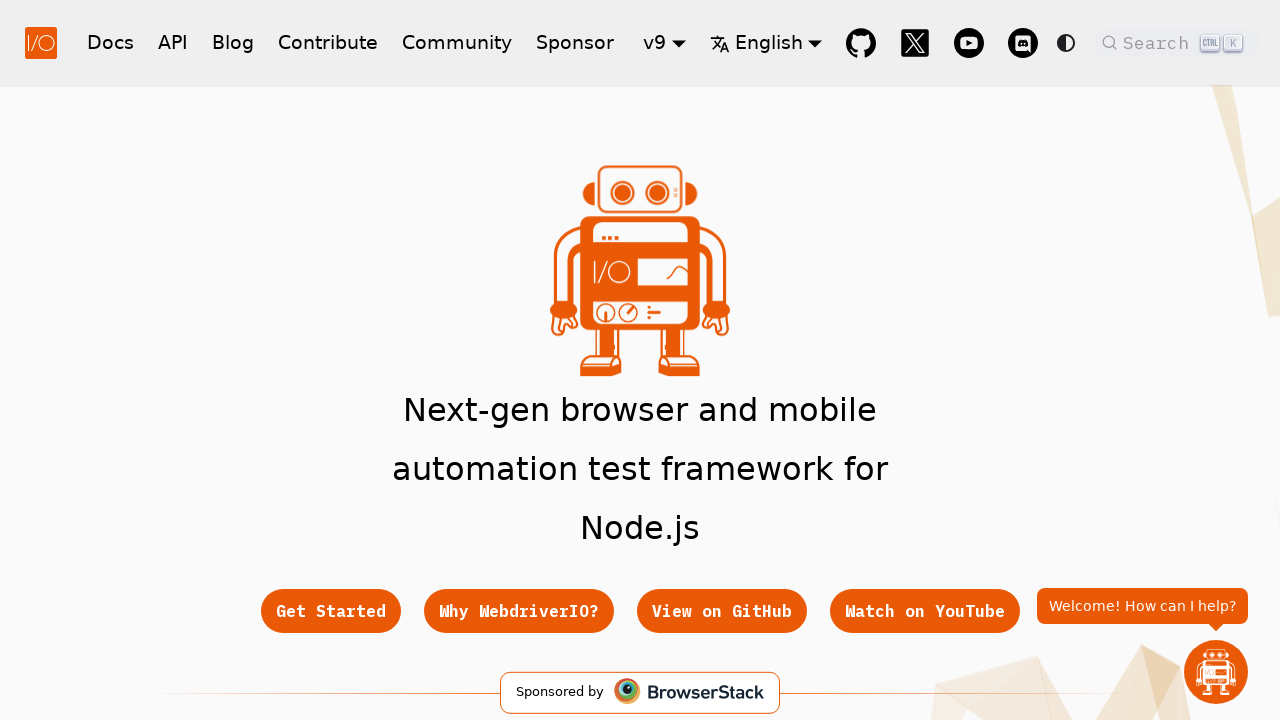

Waited for Google logo to appear among WebdriverIO users
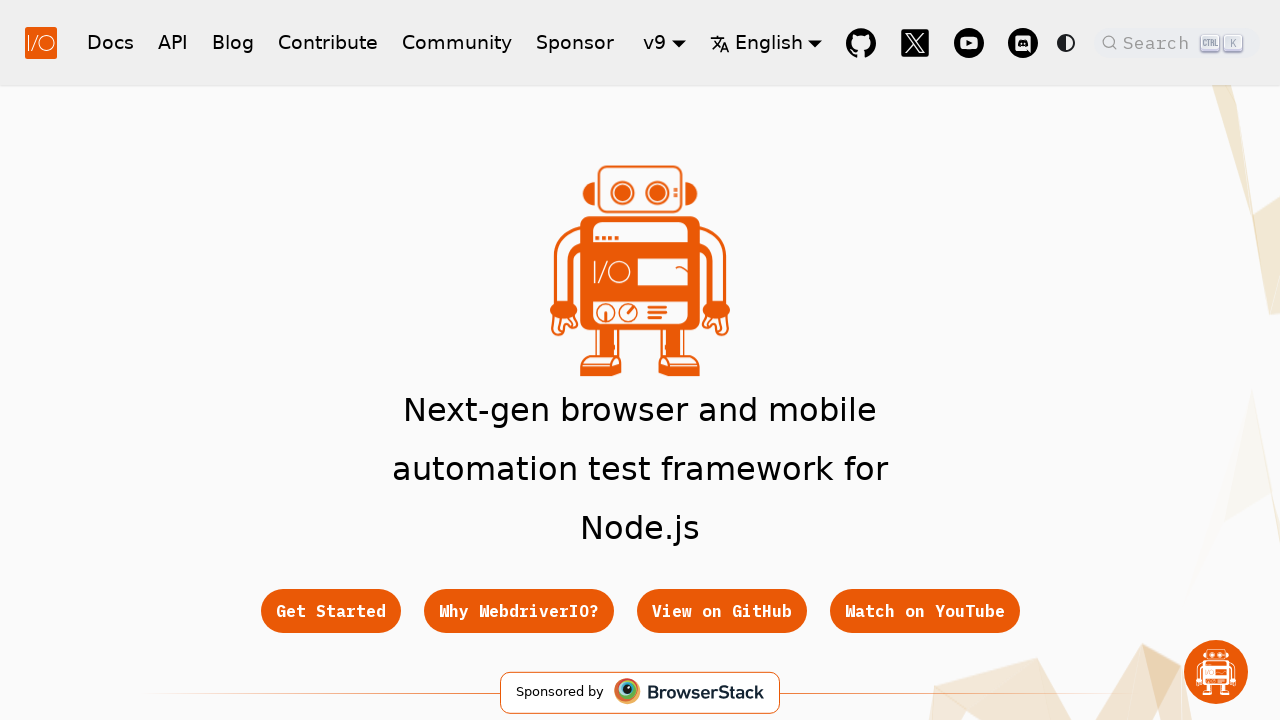

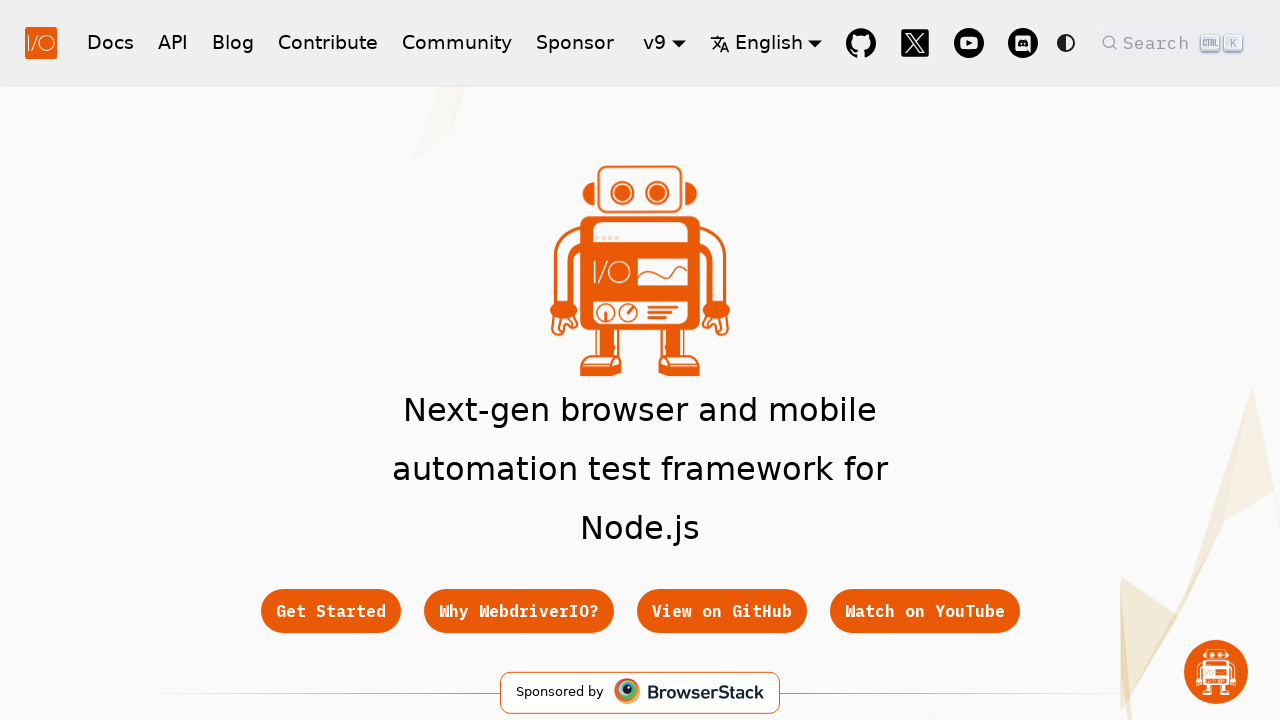